Navigates to DuckDuckGo homepage and verifies the page title contains "duck" to confirm successful page load.

Starting URL: https://duckduckgo.com/

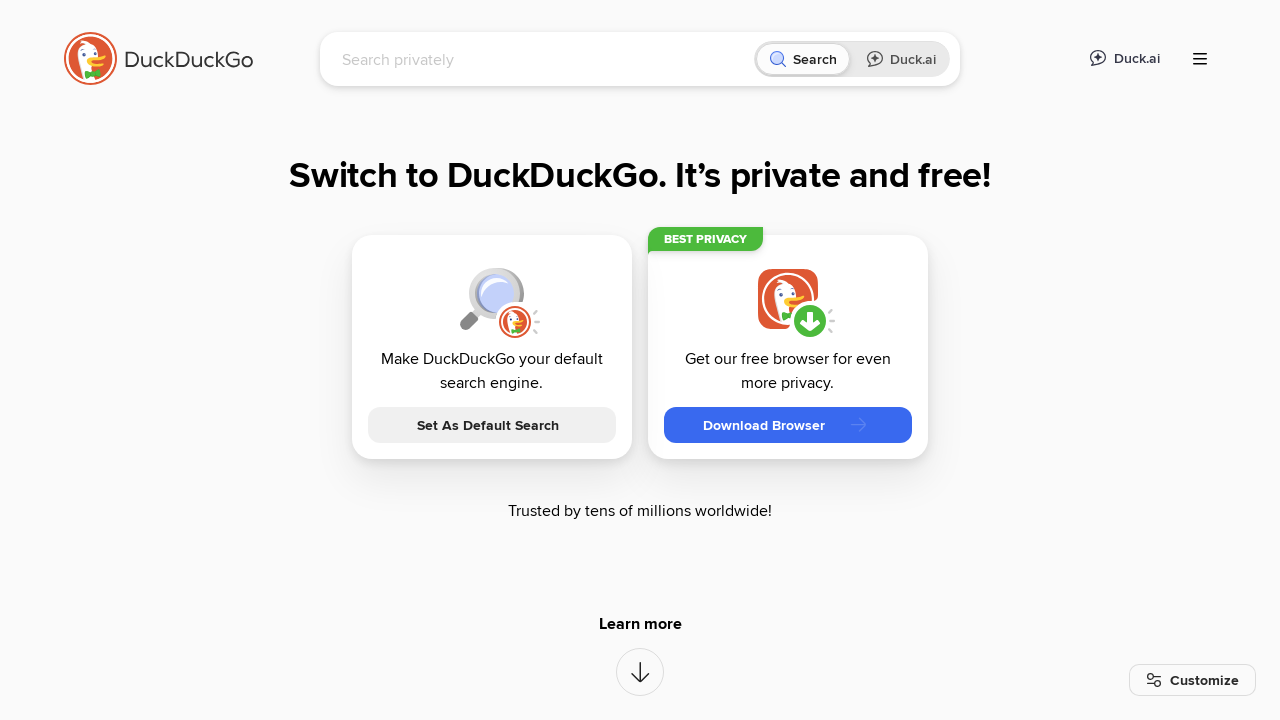

Navigated to DuckDuckGo homepage
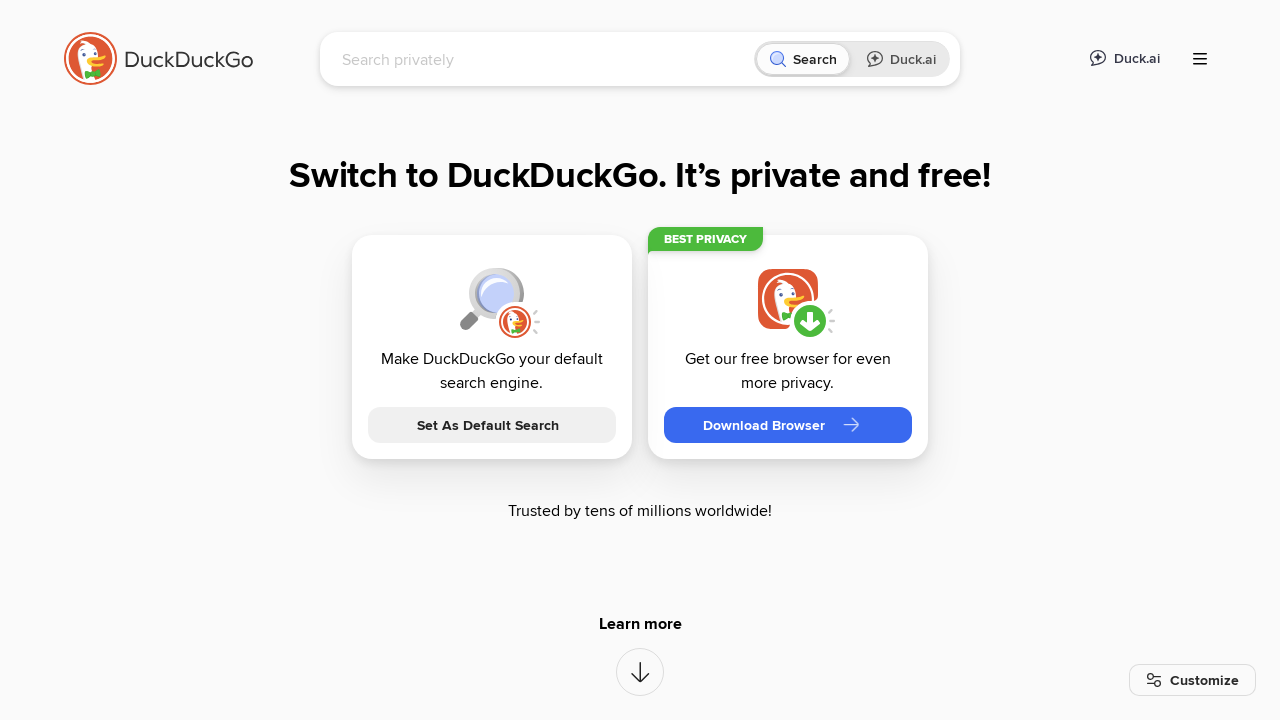

Page loaded (domcontentloaded state reached)
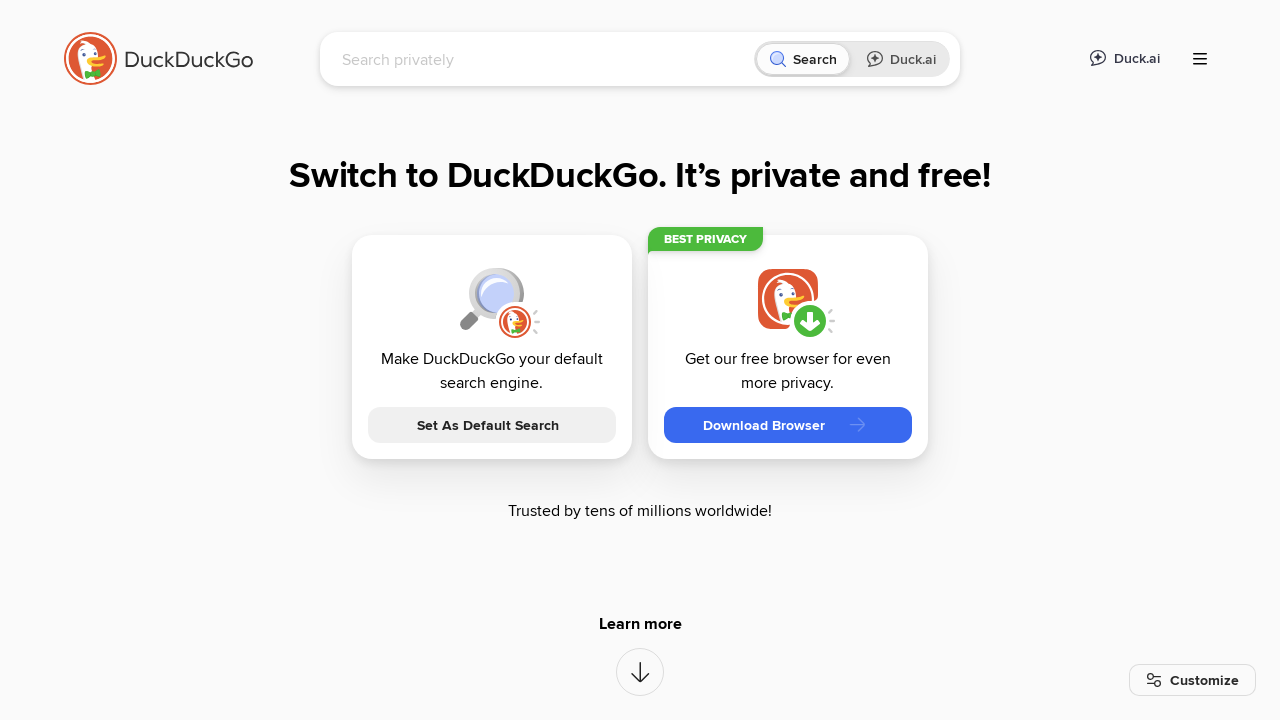

Retrieved page title: DuckDuckGo - Protection. Privacy. Peace of mind.
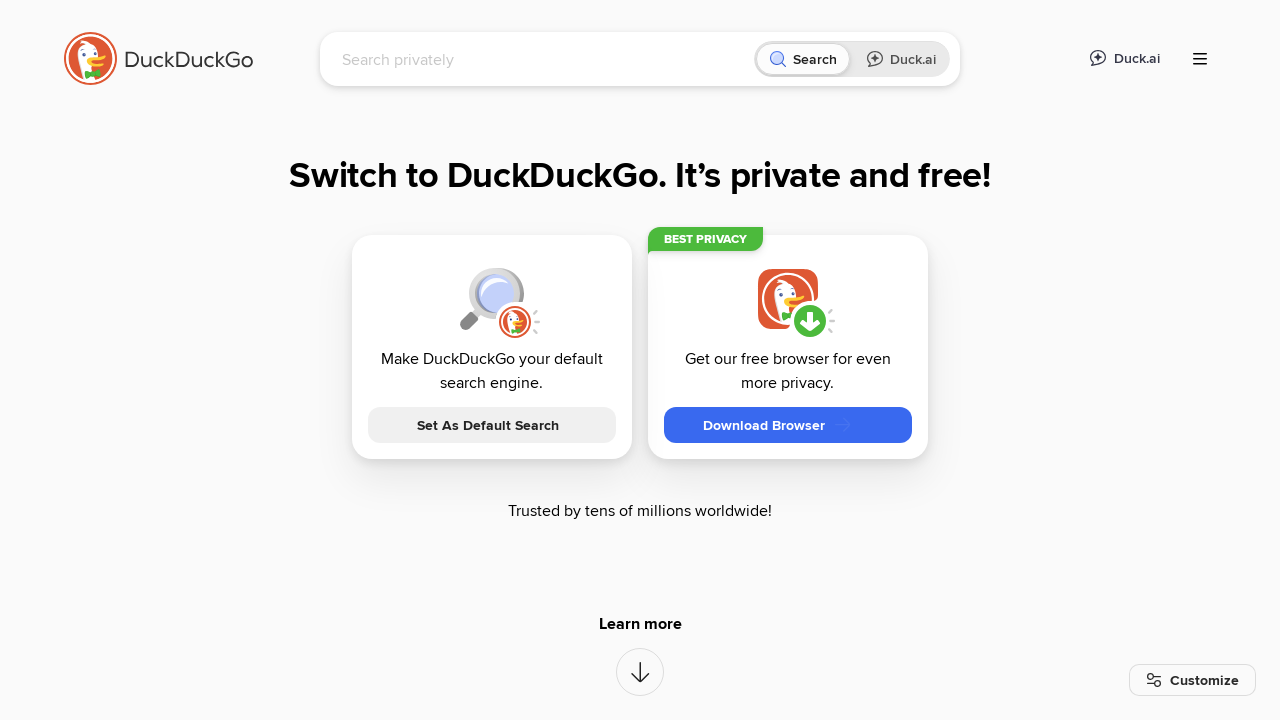

Verified page title contains 'duck'
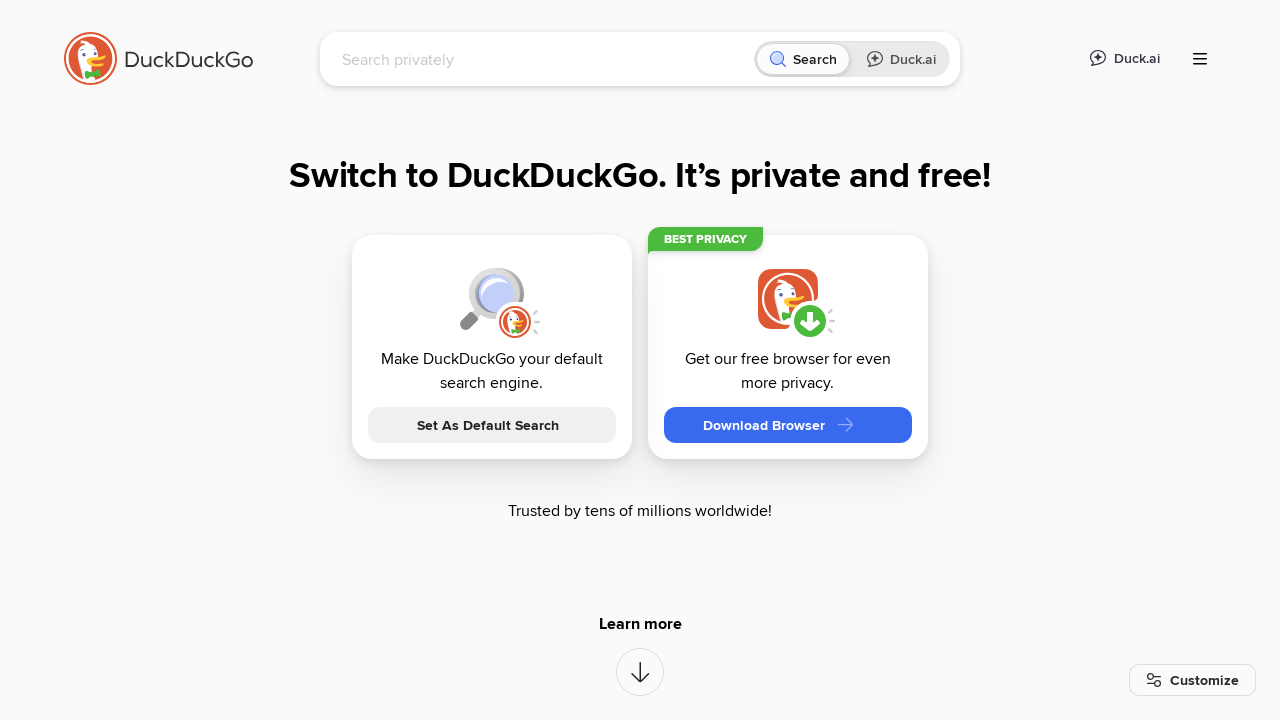

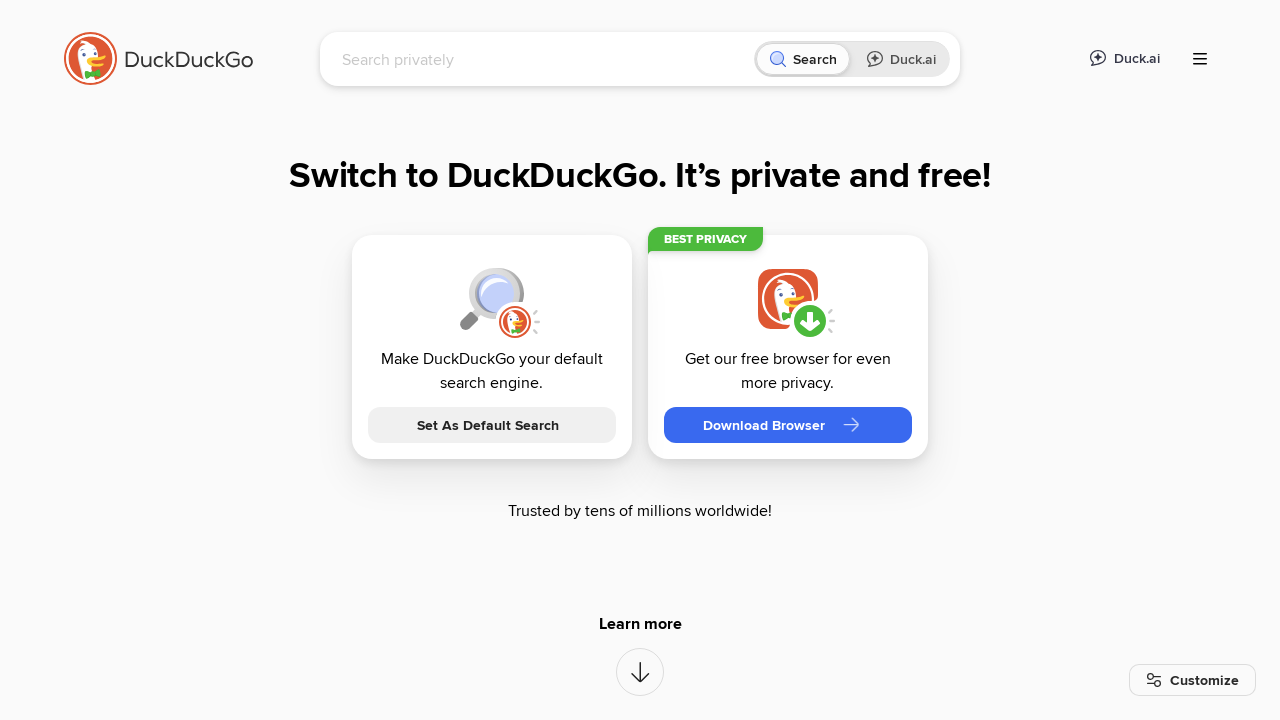